Tests radio button functionality by clicking multiple radio buttons for gender and experience

Starting URL: https://www.techlistic.com/p/selenium-practice-form.html

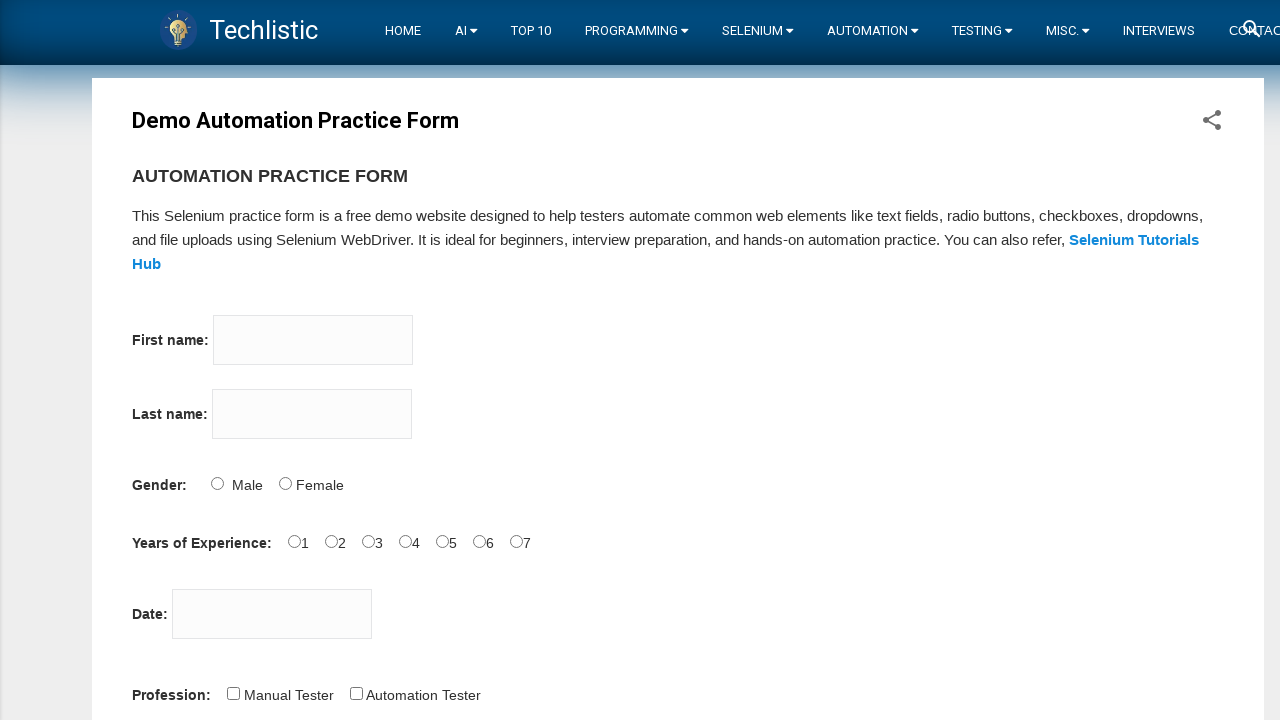

Clicked male radio button for gender at (217, 483) on #sex-0
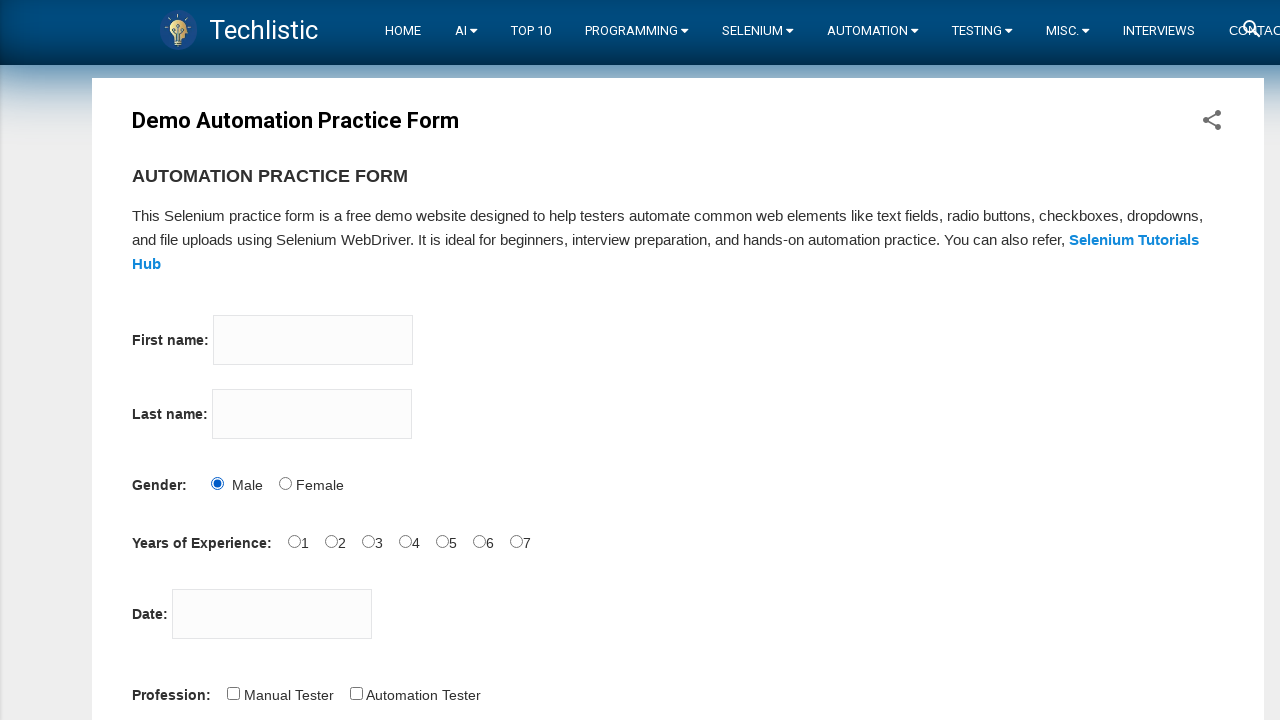

Clicked female radio button for gender at (285, 483) on #sex-1
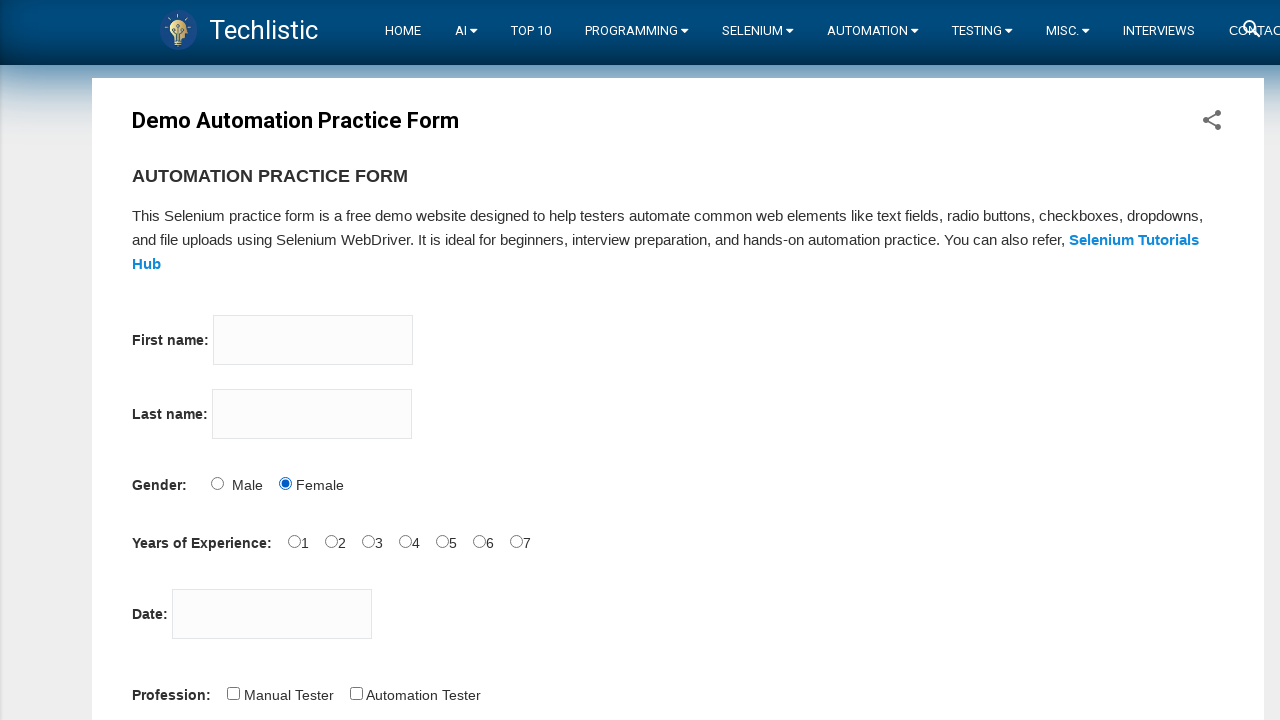

Clicked experience radio button - 0 years at (294, 541) on #exp-0
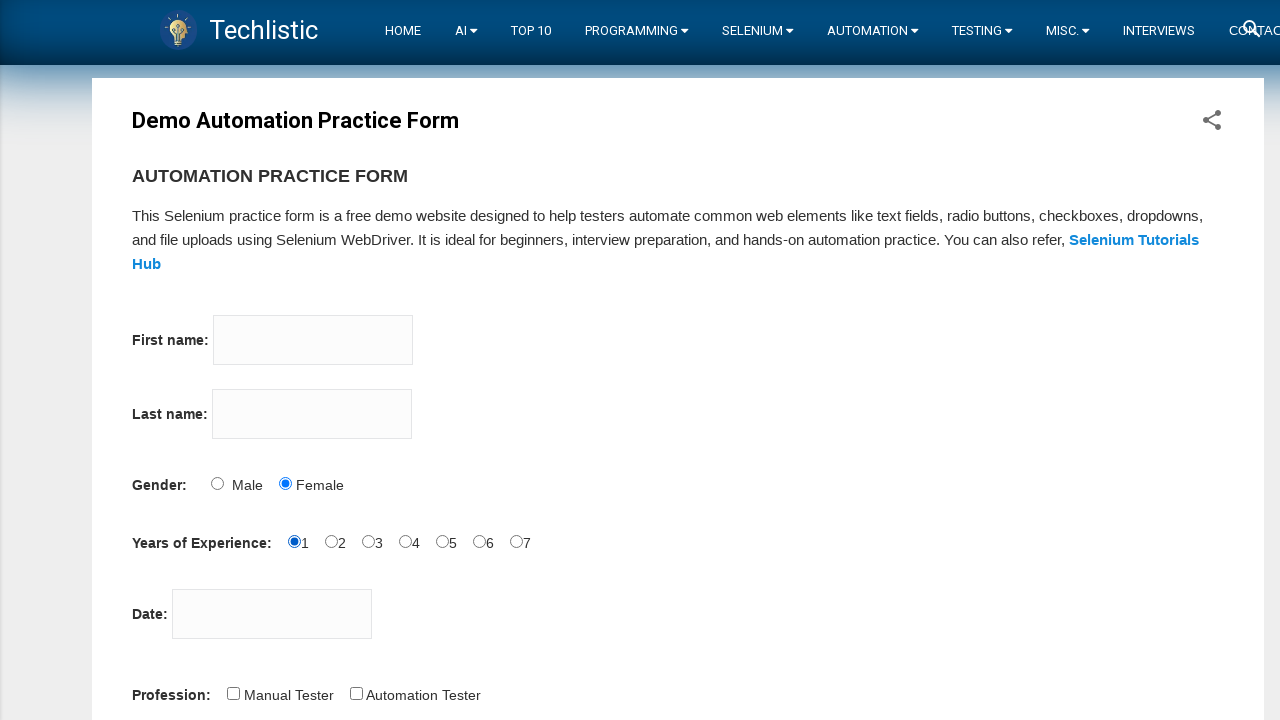

Clicked experience radio button - 1 year at (331, 541) on #exp-1
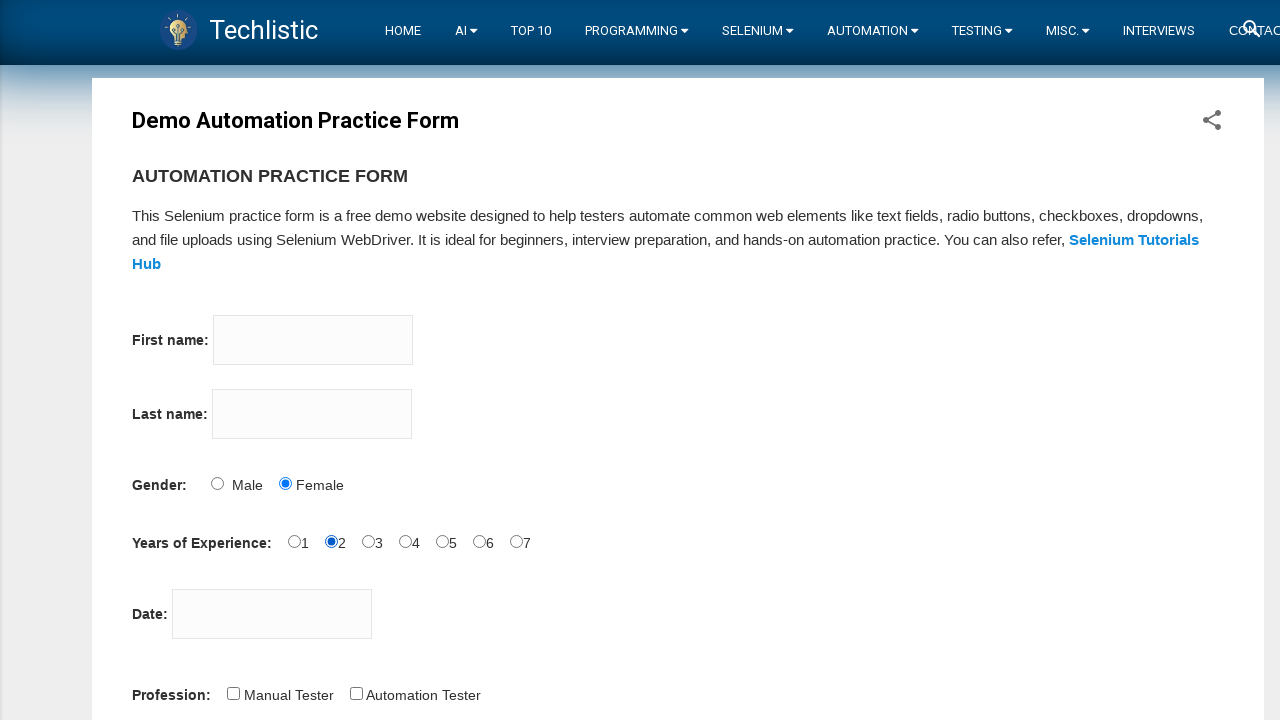

Clicked experience radio button - 2 years at (368, 541) on #exp-2
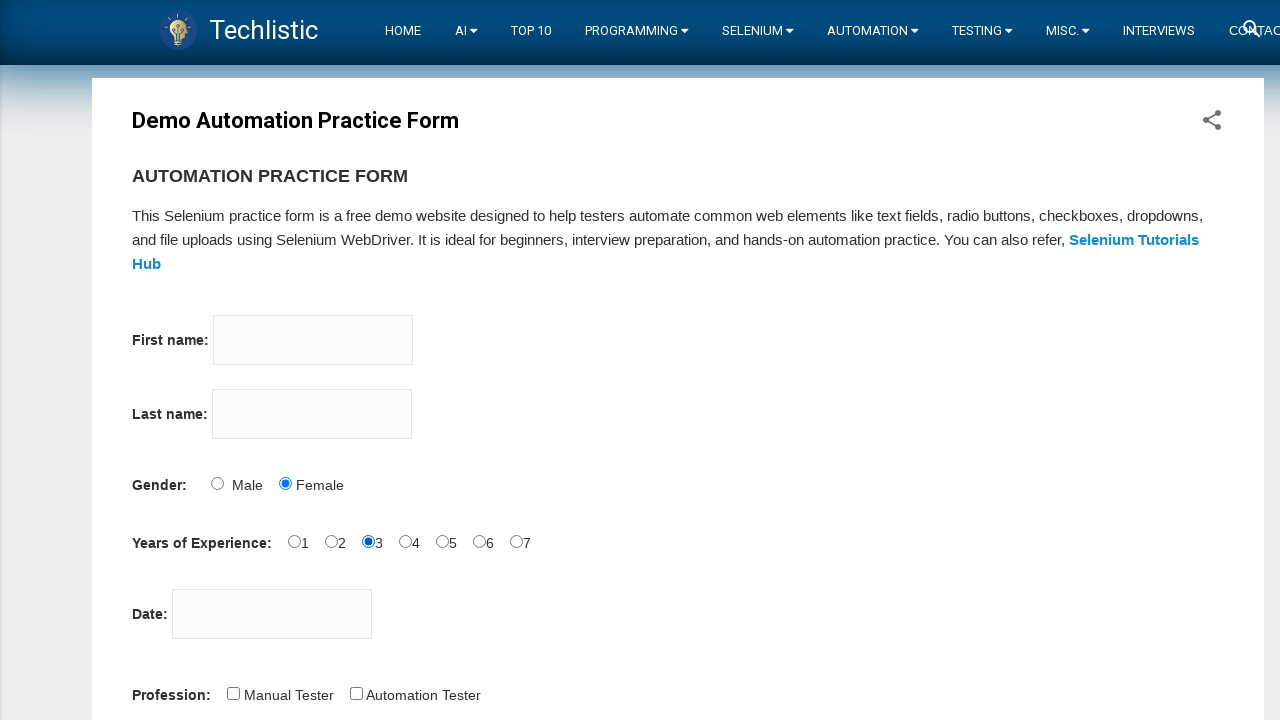

Clicked experience radio button - 3 years at (405, 541) on #exp-3
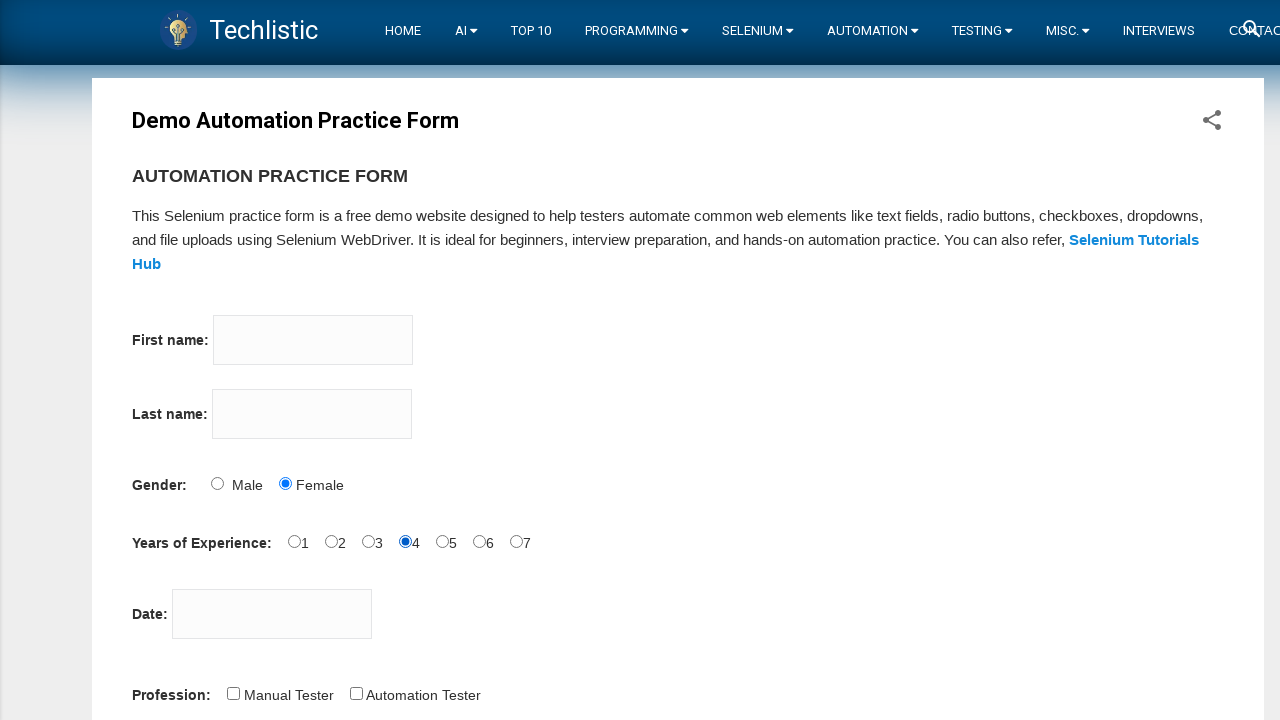

Clicked experience radio button - 4 years at (442, 541) on #exp-4
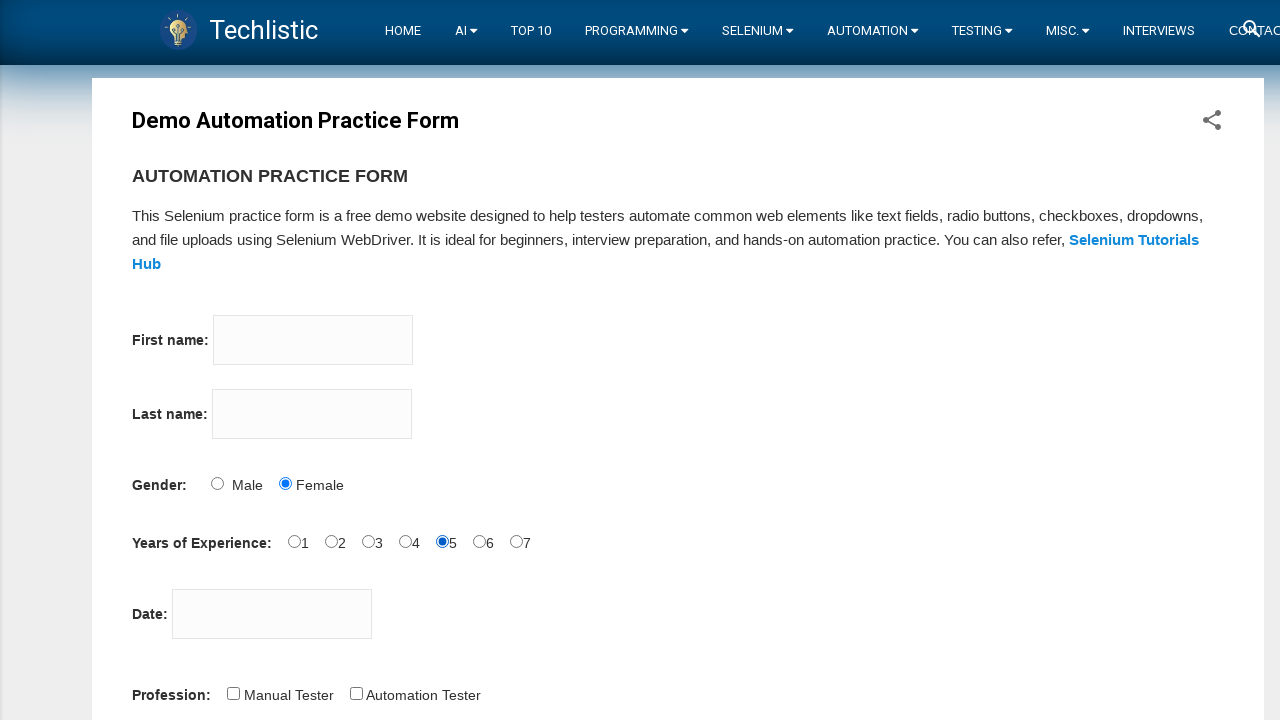

Clicked experience radio button - 5 years at (479, 541) on #exp-5
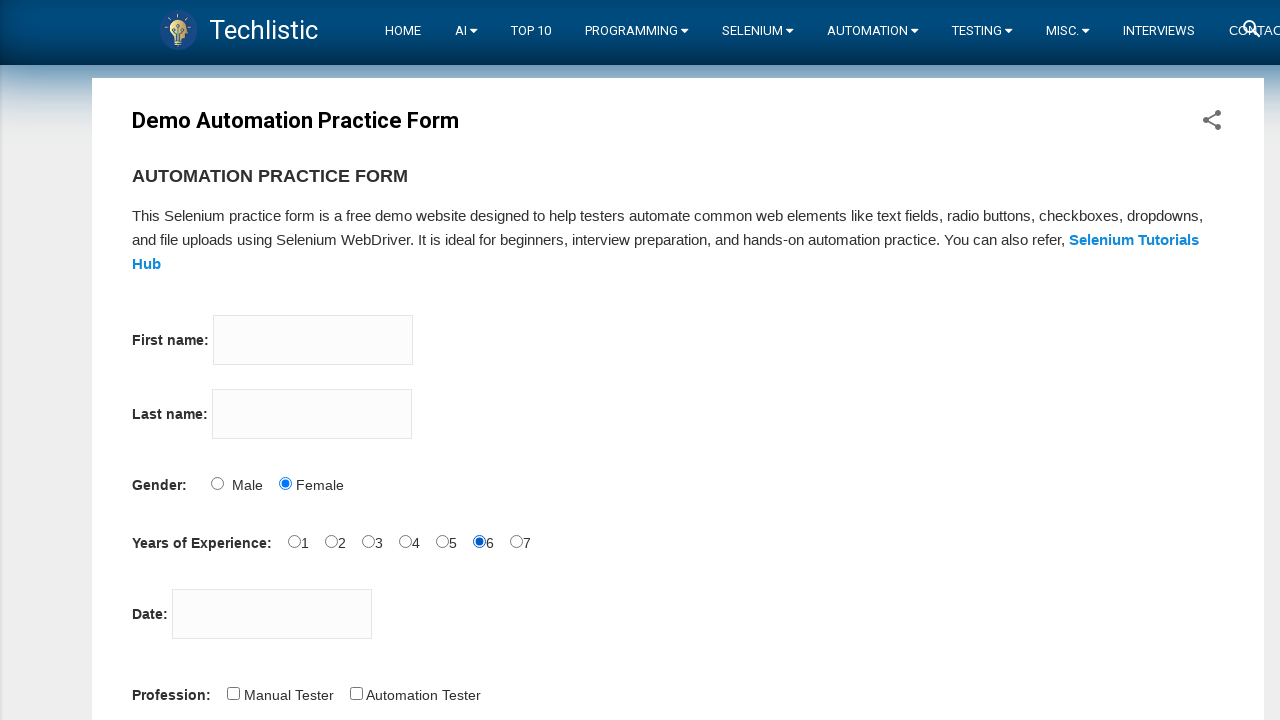

Clicked experience radio button - 6+ years at (516, 541) on #exp-6
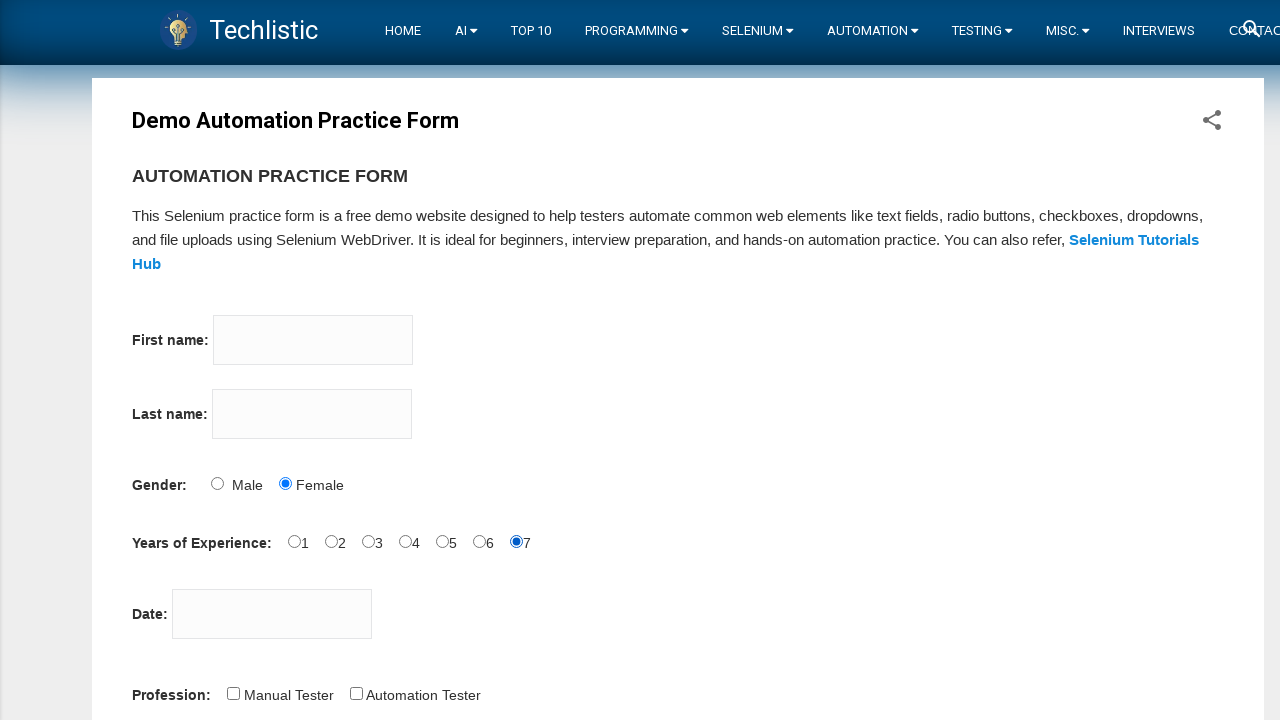

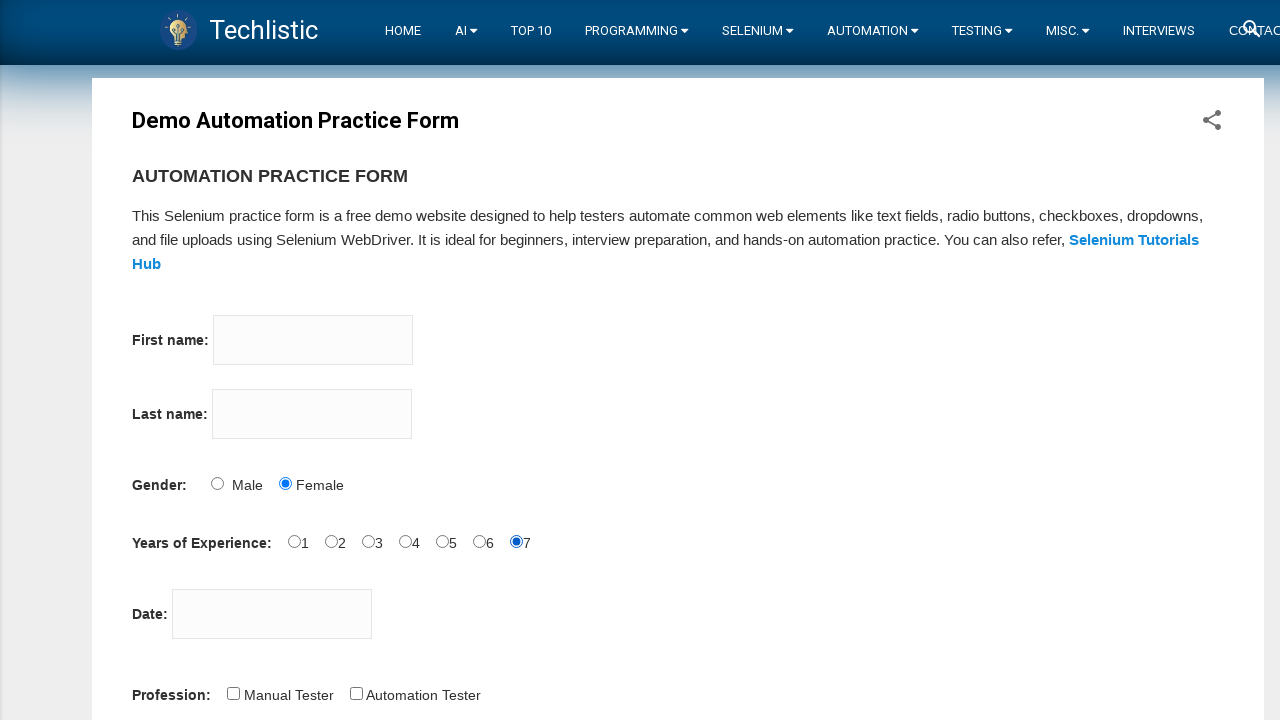